Tests form input functionality by filling a username field and verifying the entered value

Starting URL: https://demoqa.com/login

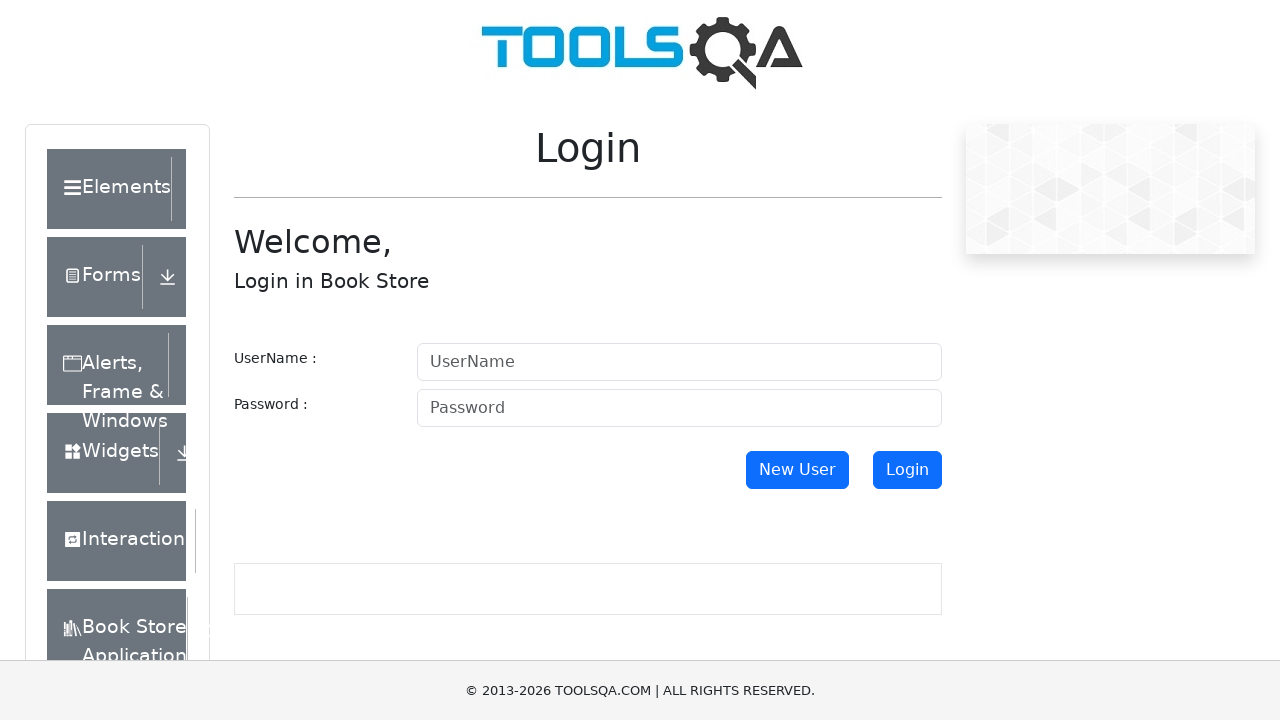

Waited for username input field to load
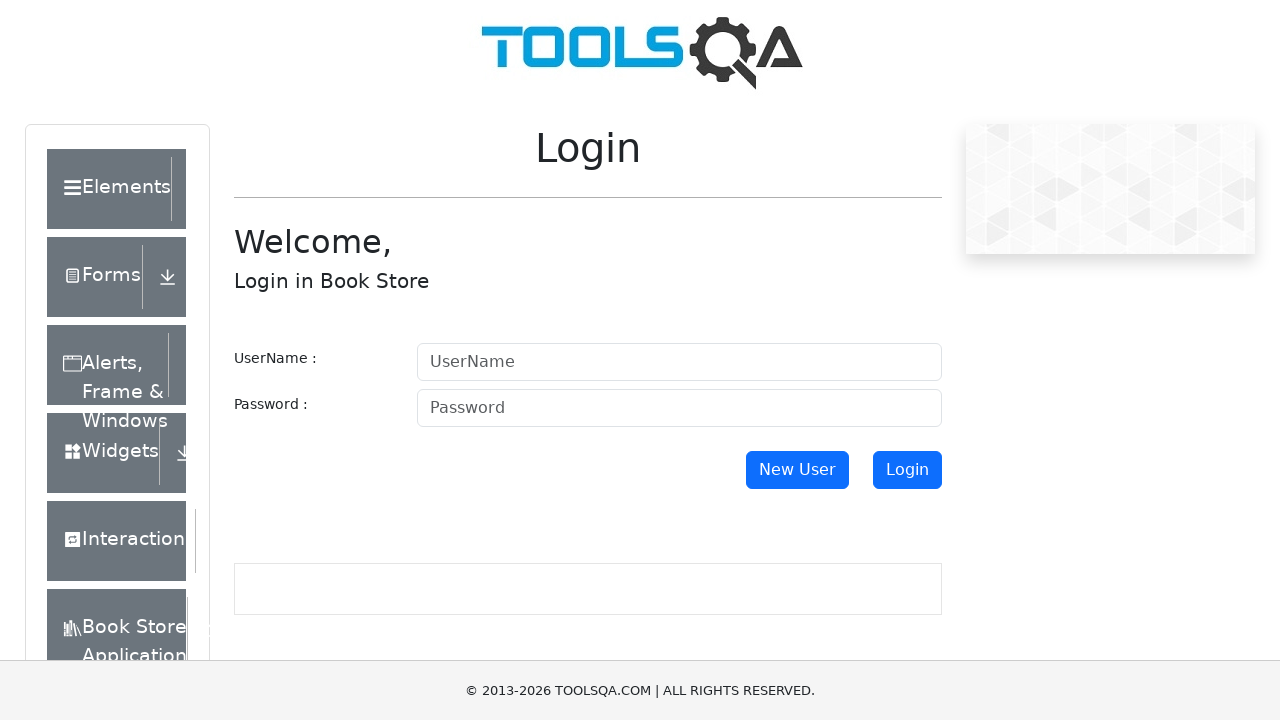

Filled username field with 'Admin' on input[id='userName']
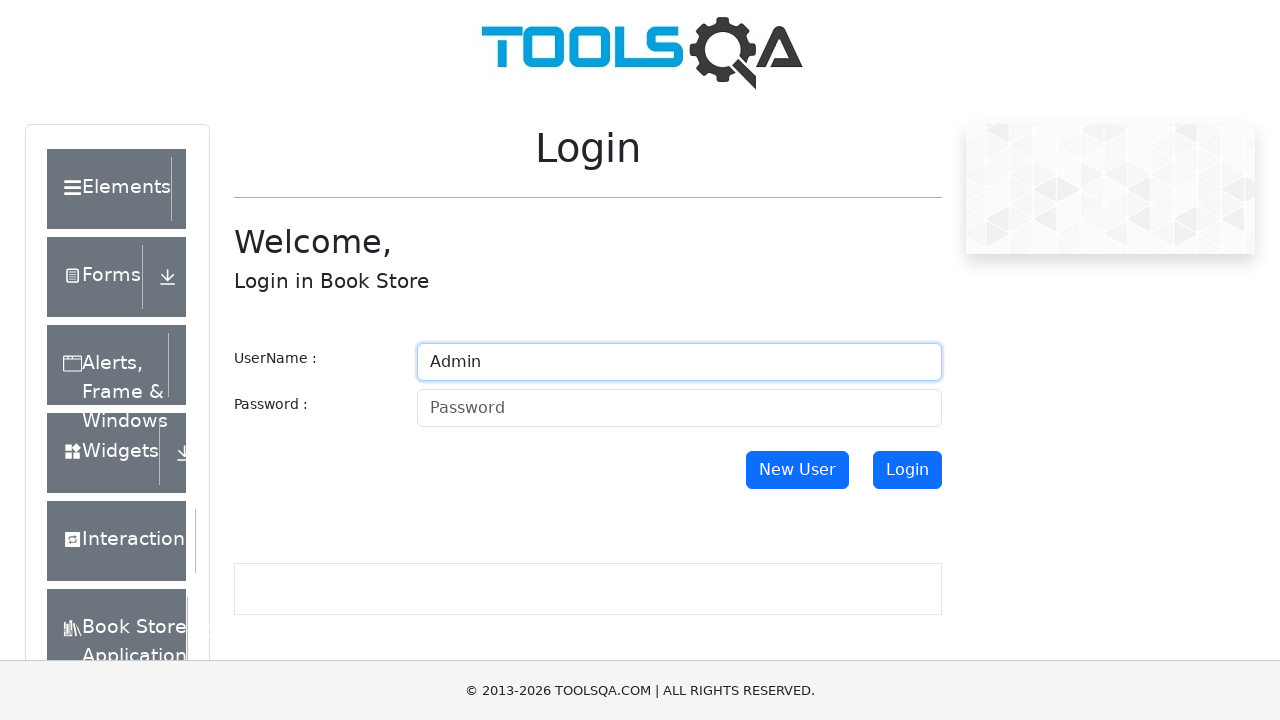

Verified that username field contains 'Admin'
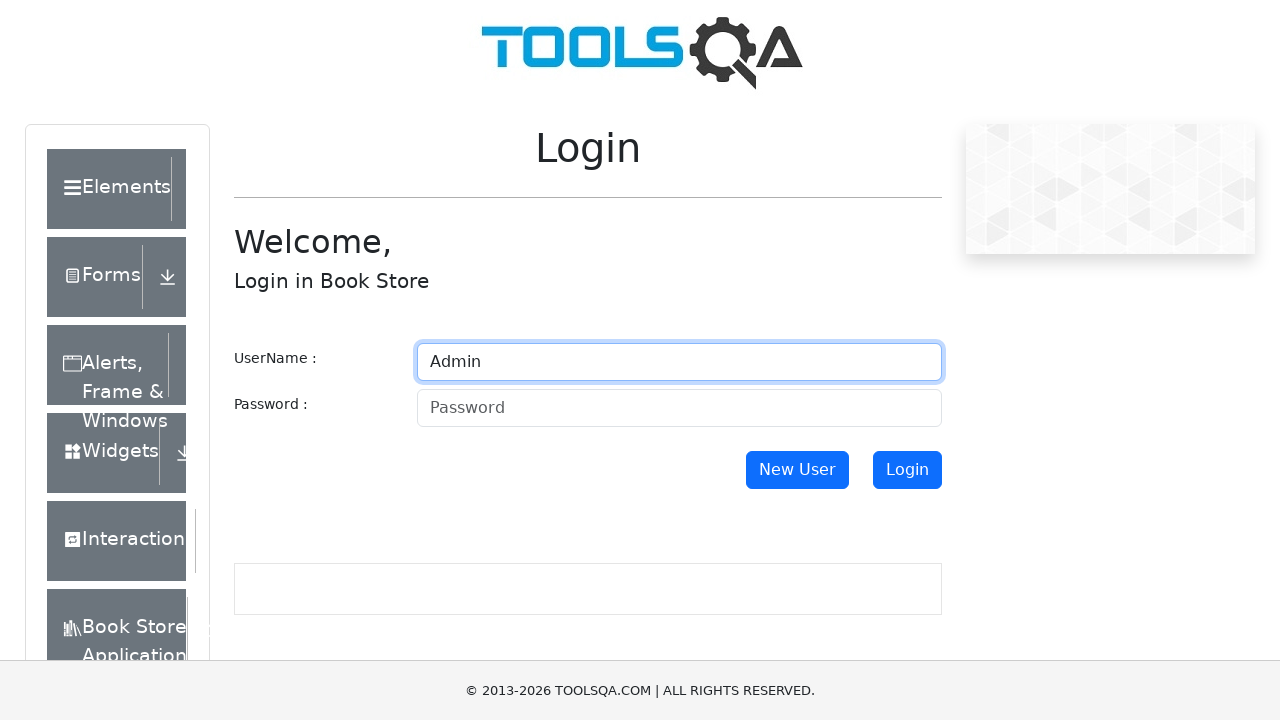

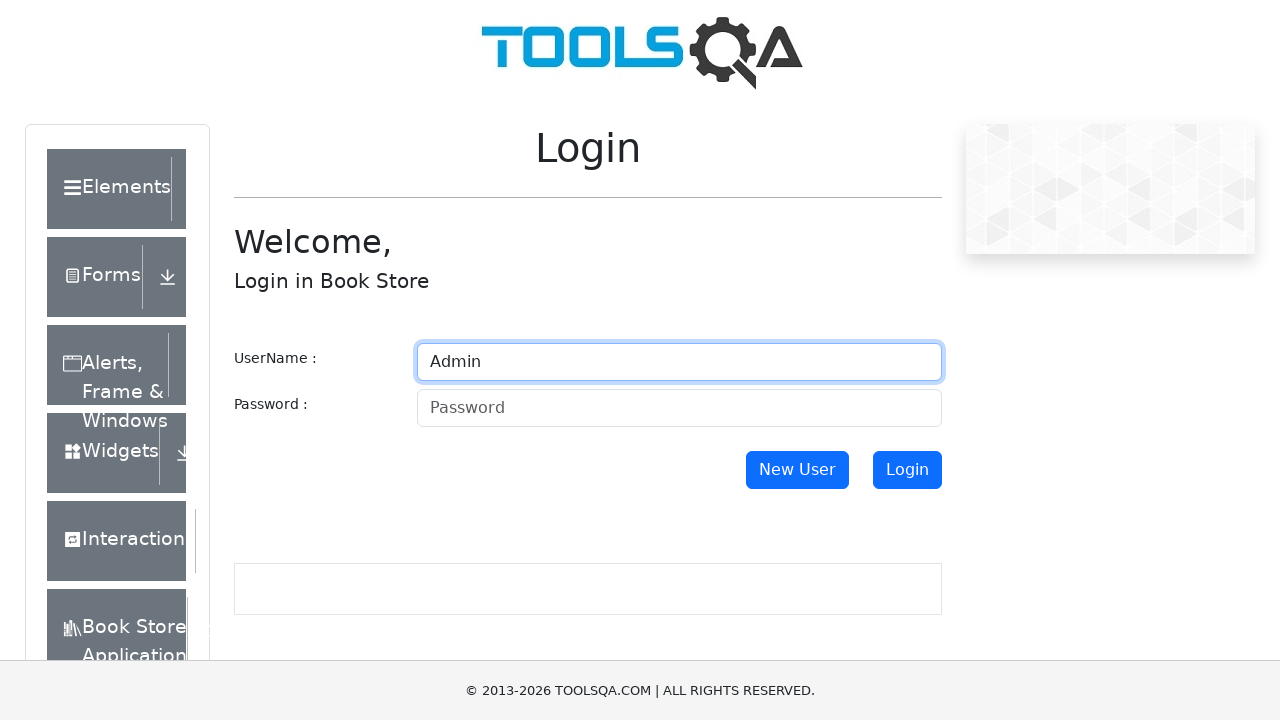